Tests window handling by verifying text and title on the initial page, clicking a link to open a new window, switching to the new window, and verifying its title

Starting URL: https://the-internet.herokuapp.com/windows

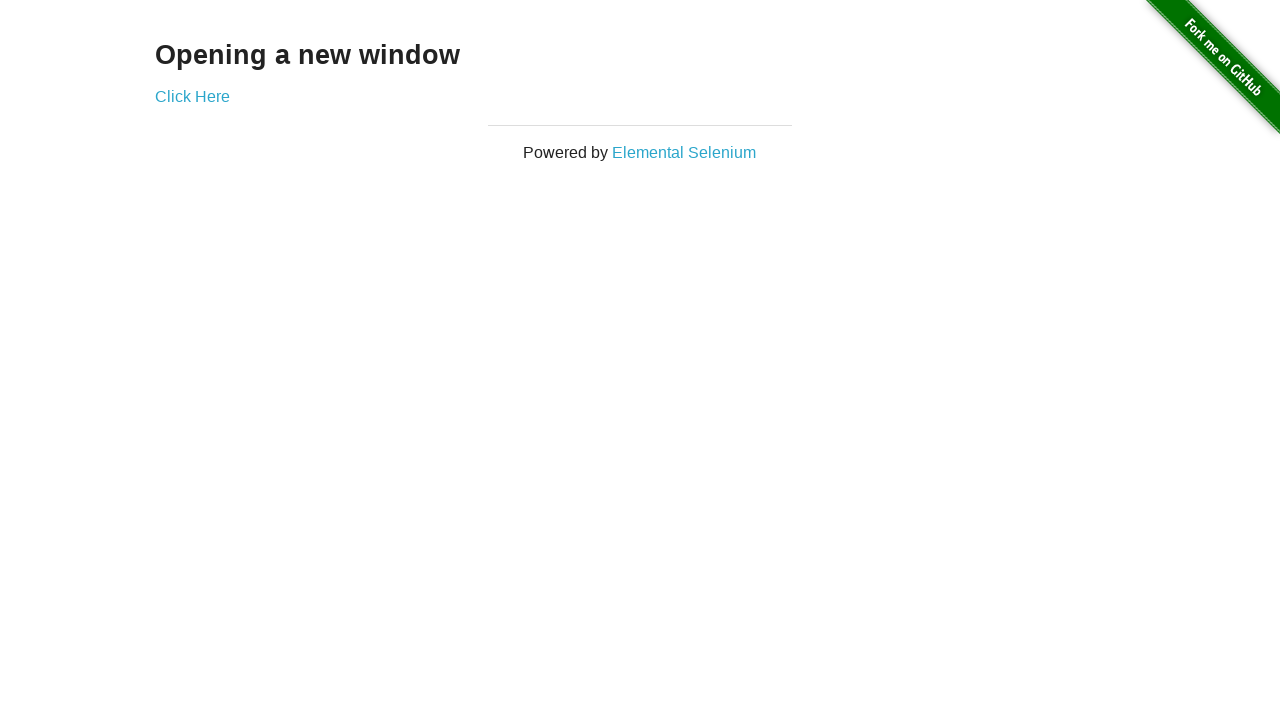

Verified h3 text content is 'Opening a new window'
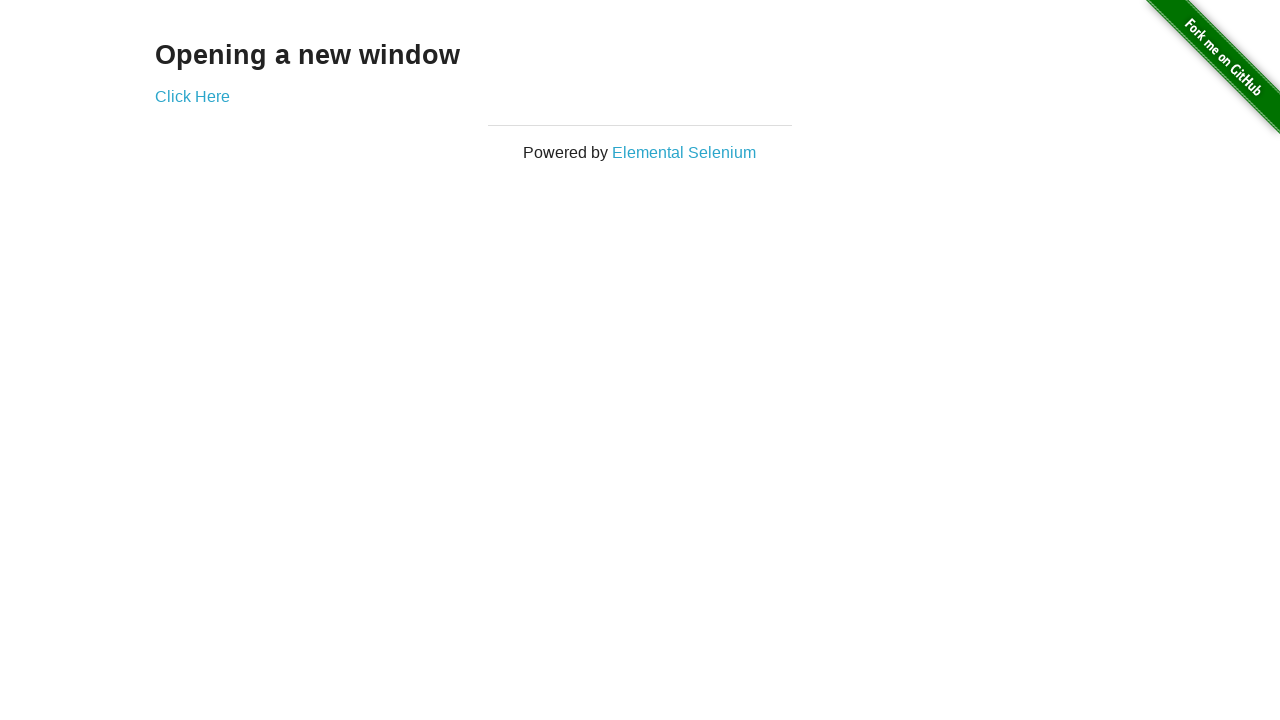

Verified initial page title is 'The Internet'
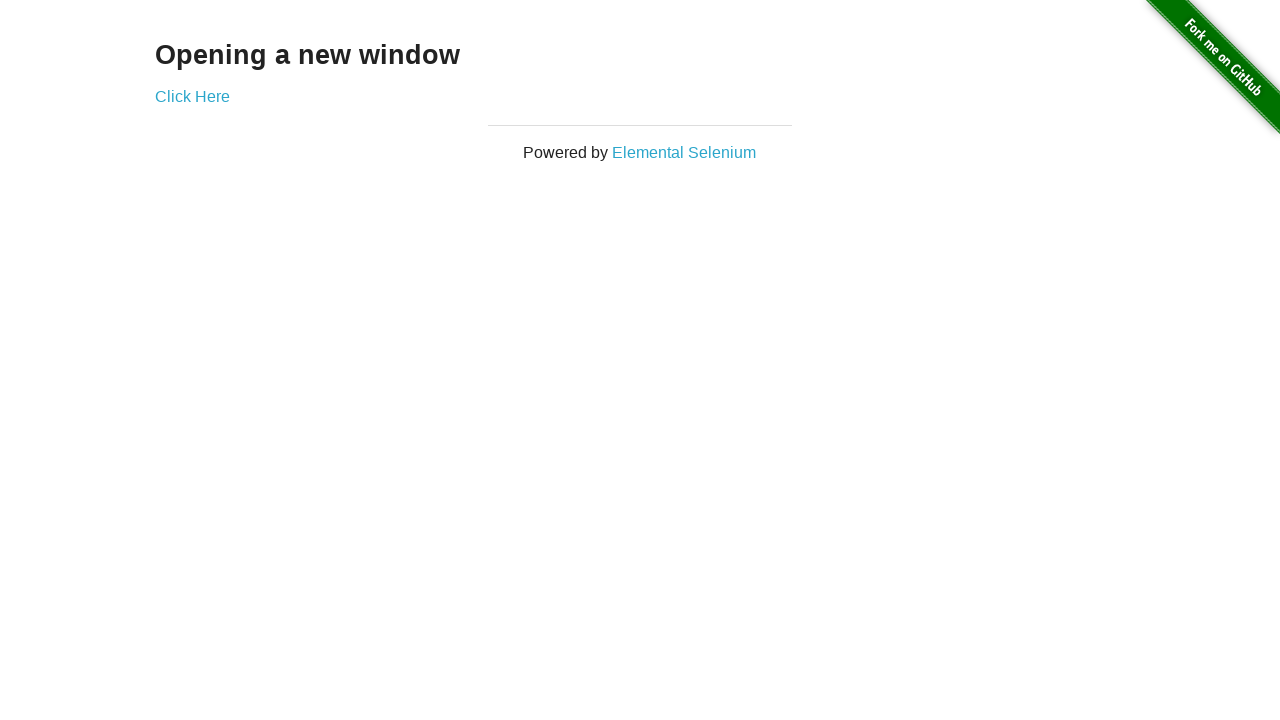

Clicked 'Click Here' link to open new window at (192, 96) on text='Click Here'
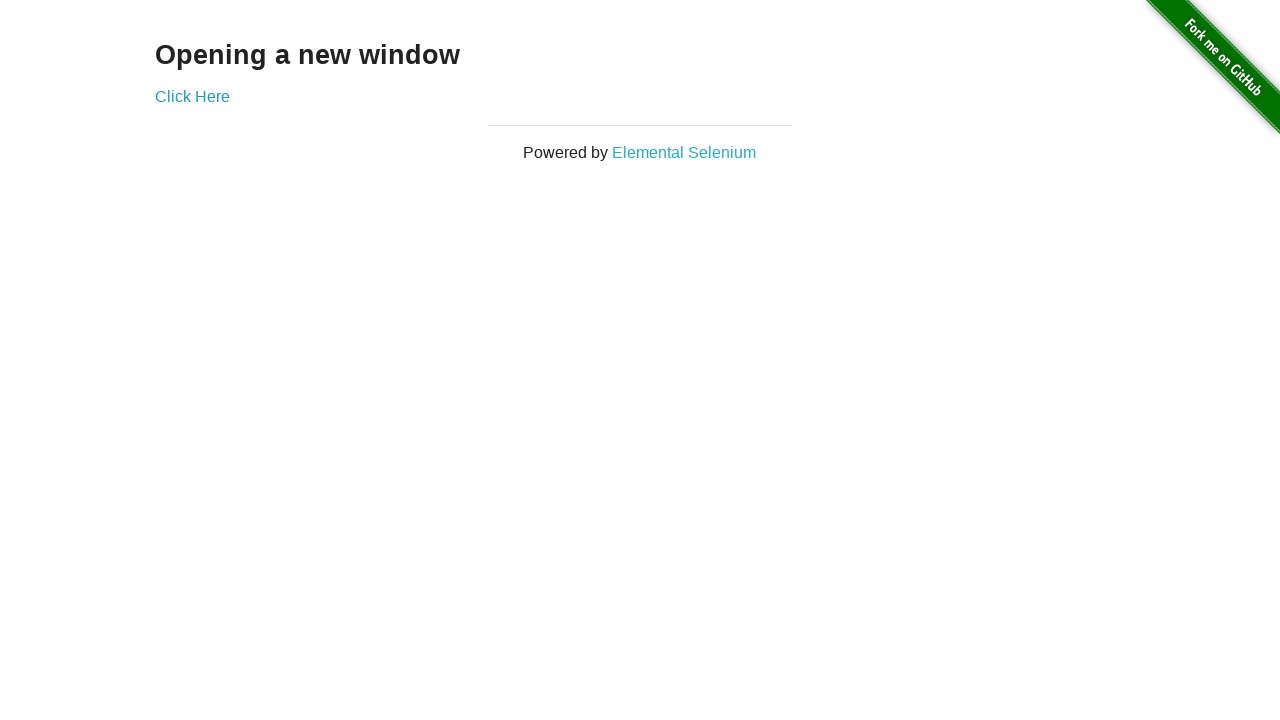

Captured new window/page object
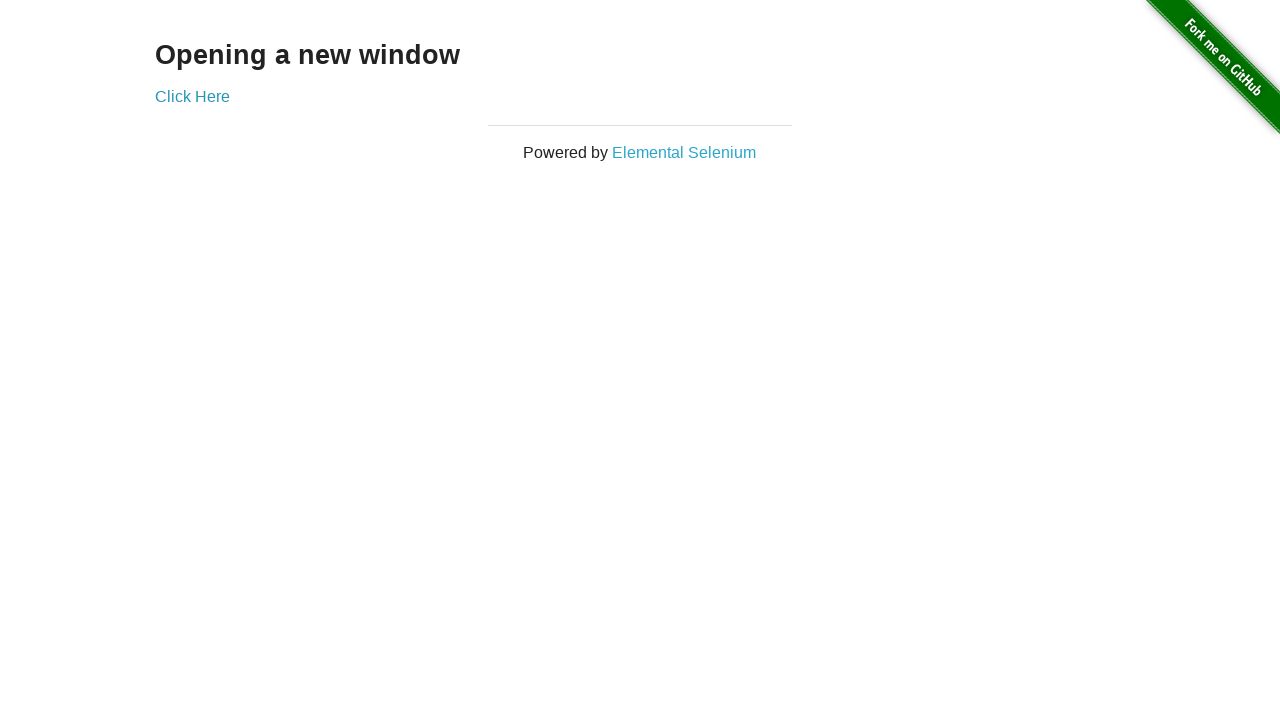

Waited for new page to fully load
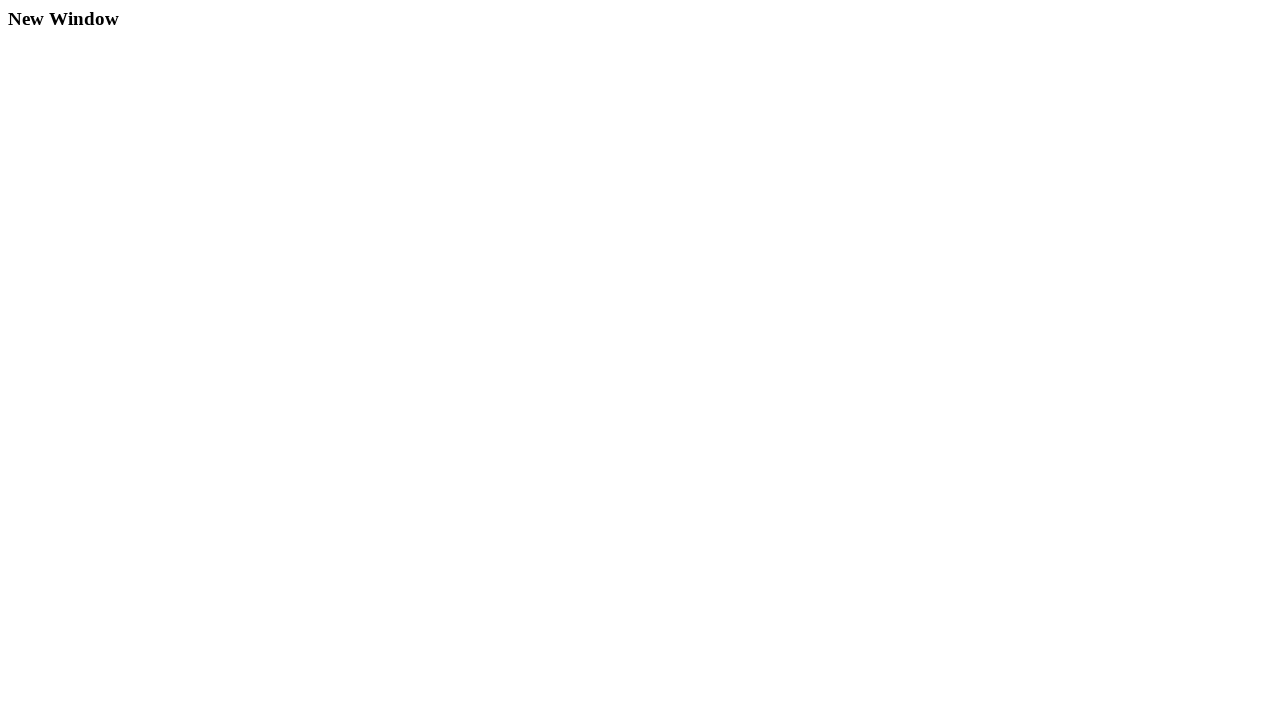

Verified new page title is 'New Window'
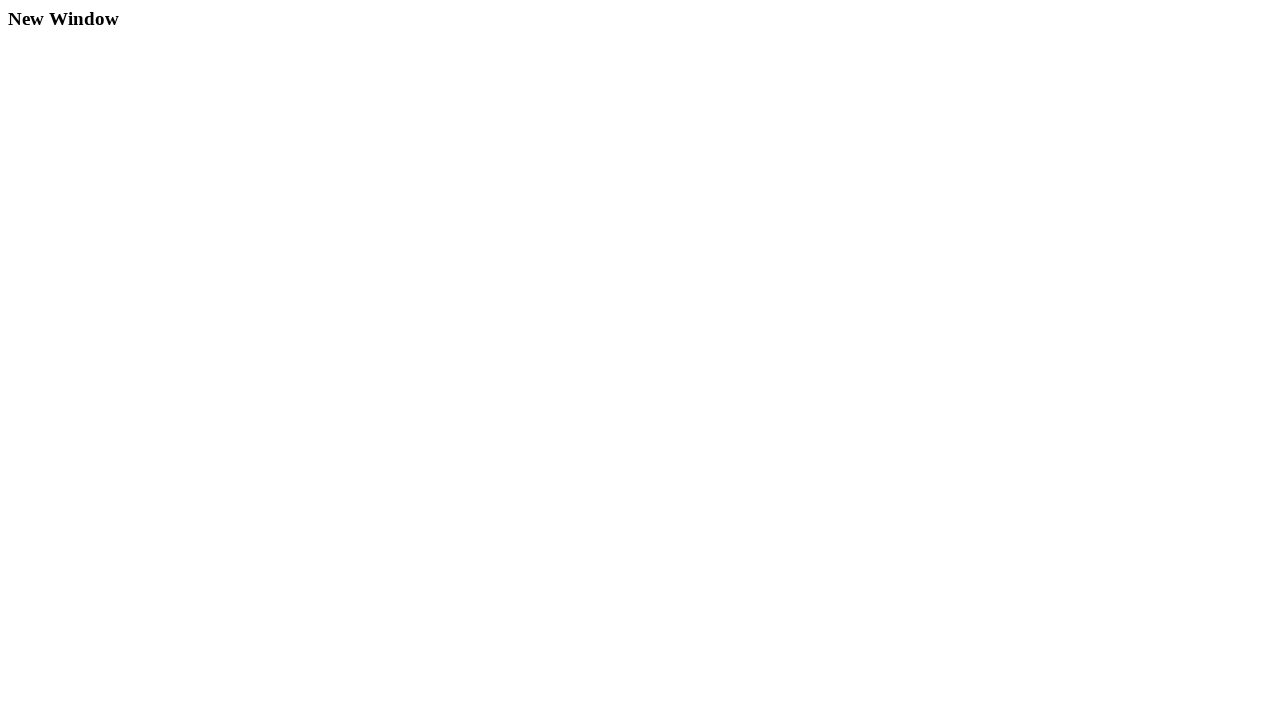

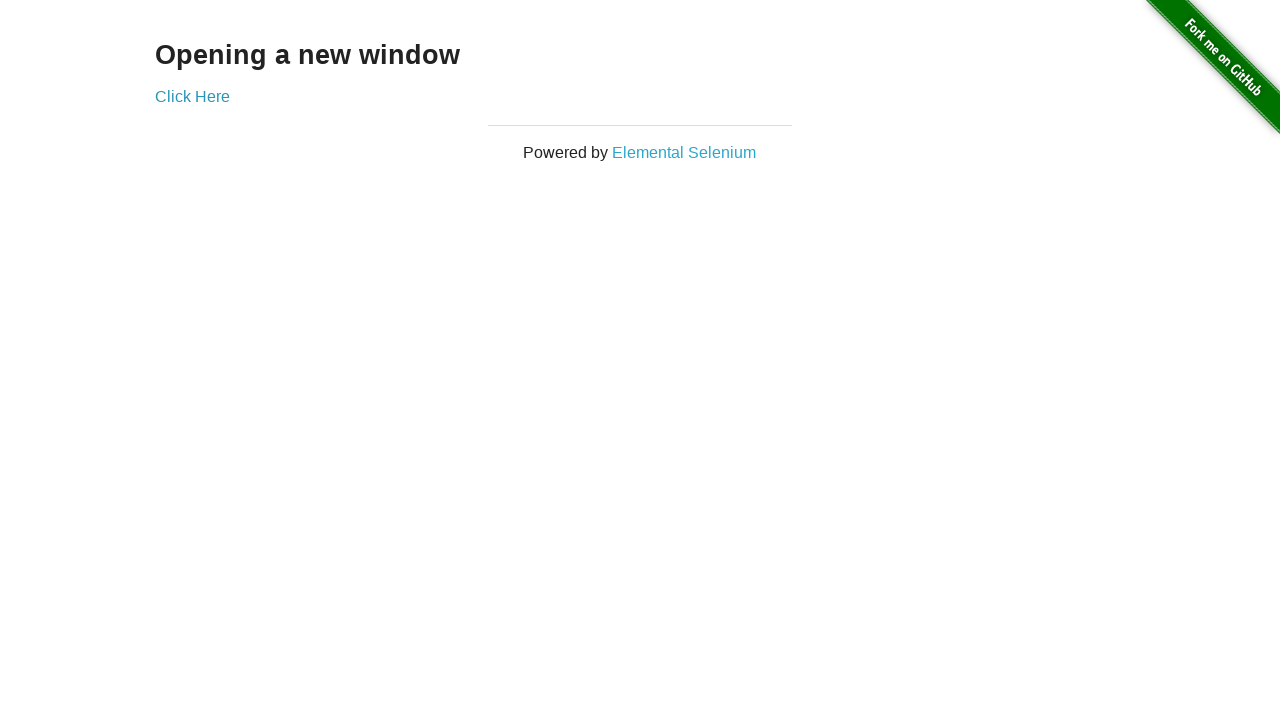